Tests JavaScript alert functionality by triggering an alert and accepting it

Starting URL: https://the-internet.herokuapp.com/javascript_alerts

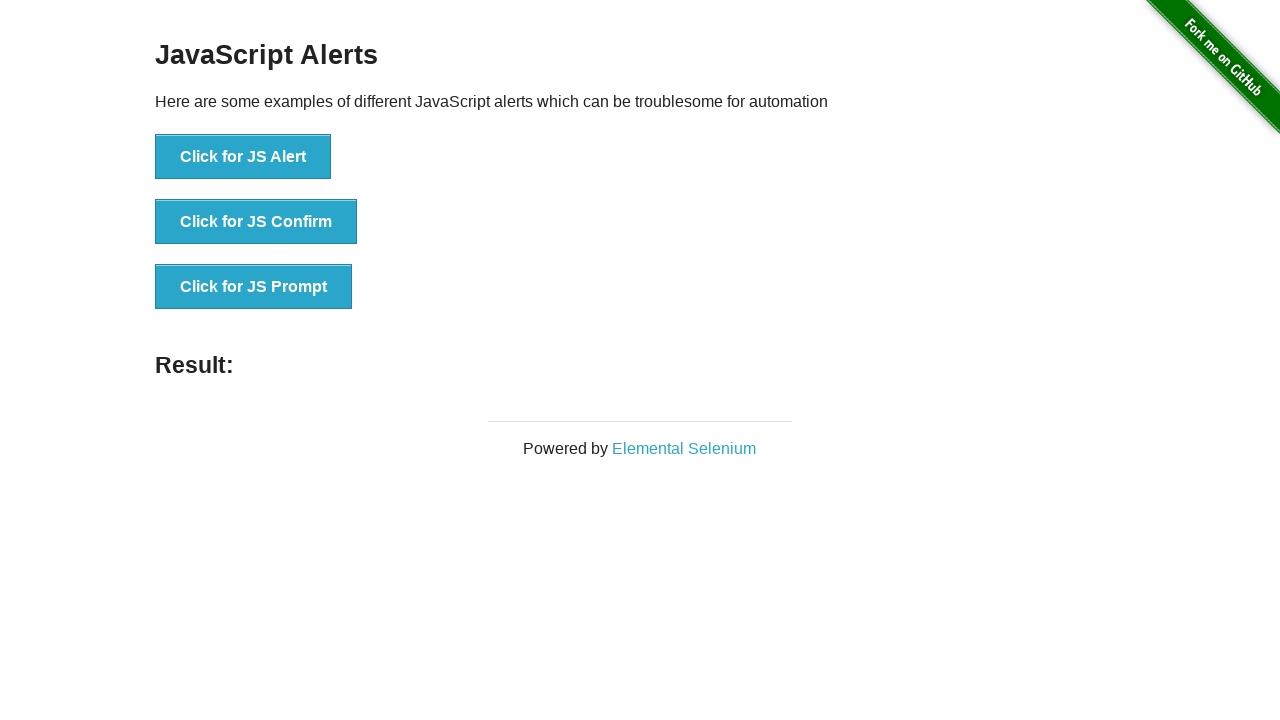

Clicked button to trigger JavaScript alert at (243, 157) on xpath=//button[text()='Click for JS Alert']
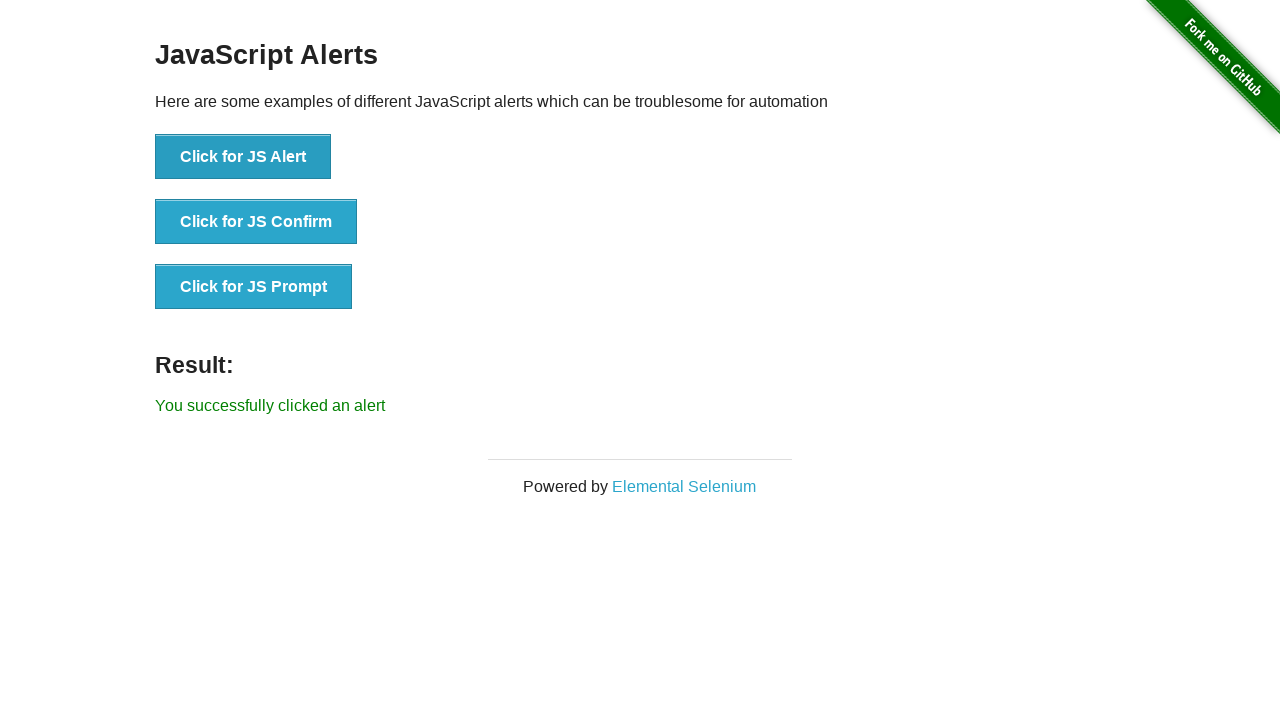

Set up dialog handler to accept alert
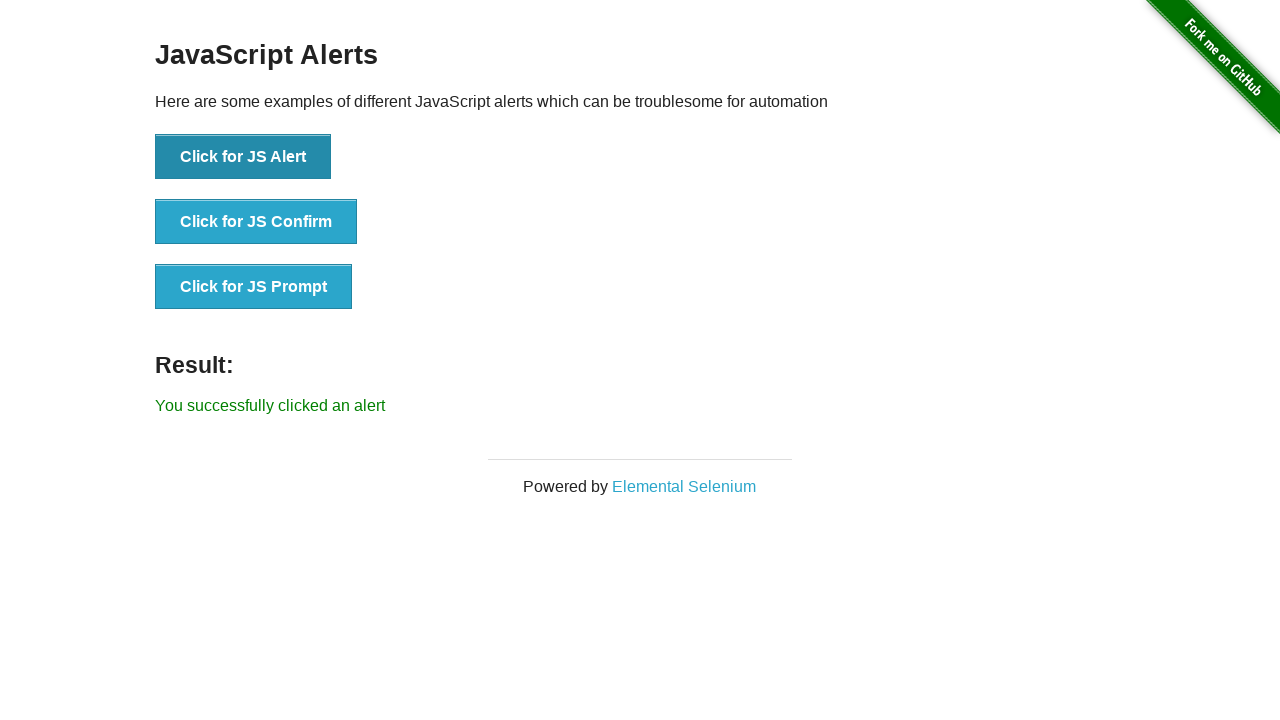

Result message appeared after accepting alert
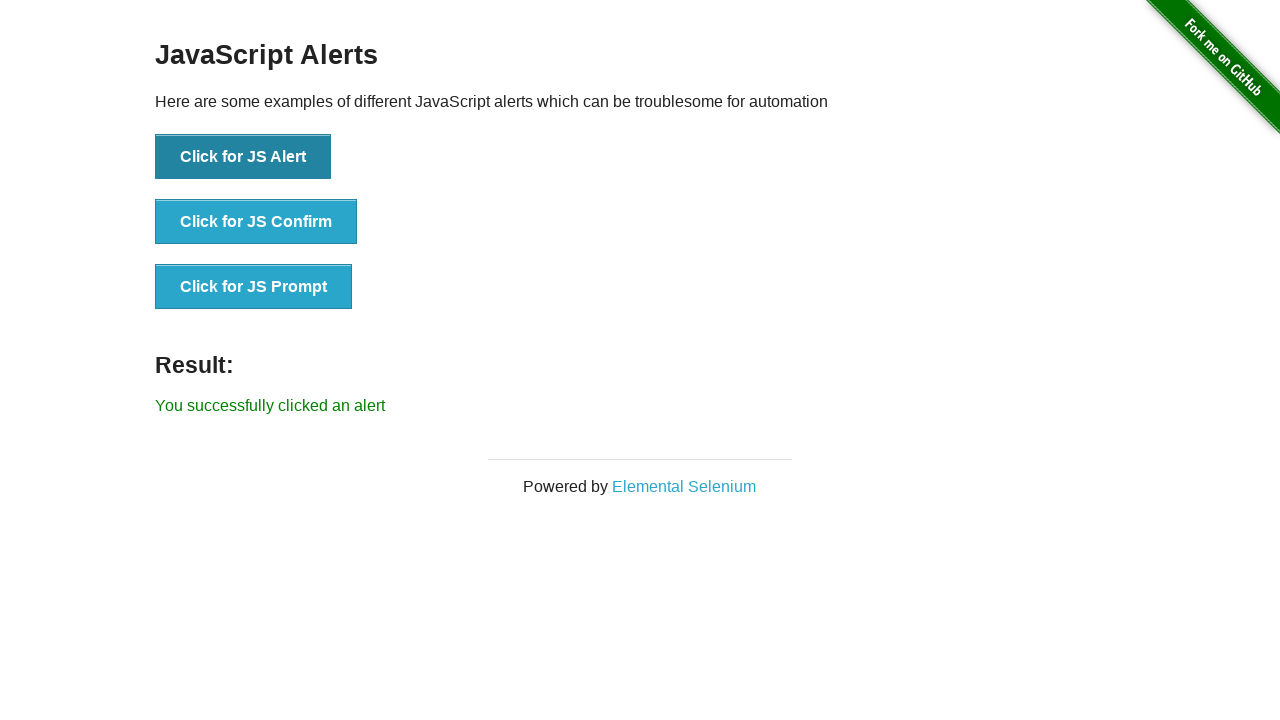

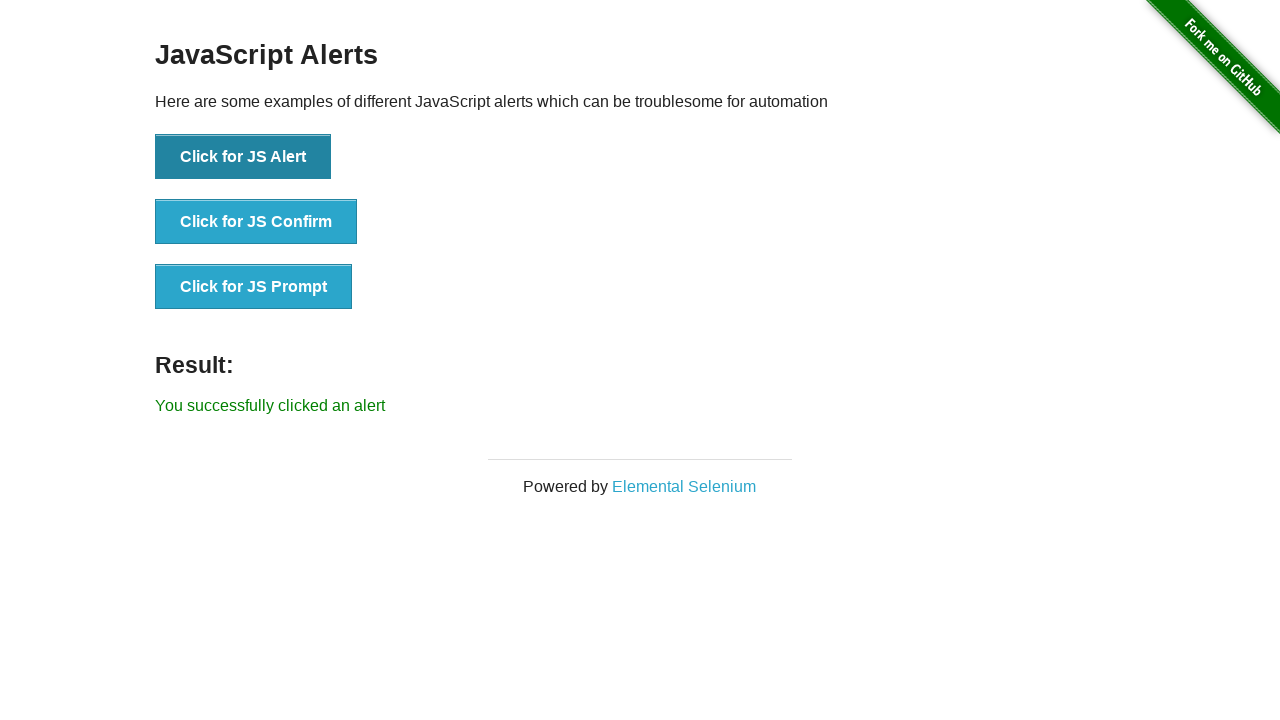